Tests a text box form by filling in user details including name, email, current address, and permanent address fields, then scrolls to and clicks the submit button

Starting URL: https://demoqa.com/text-box

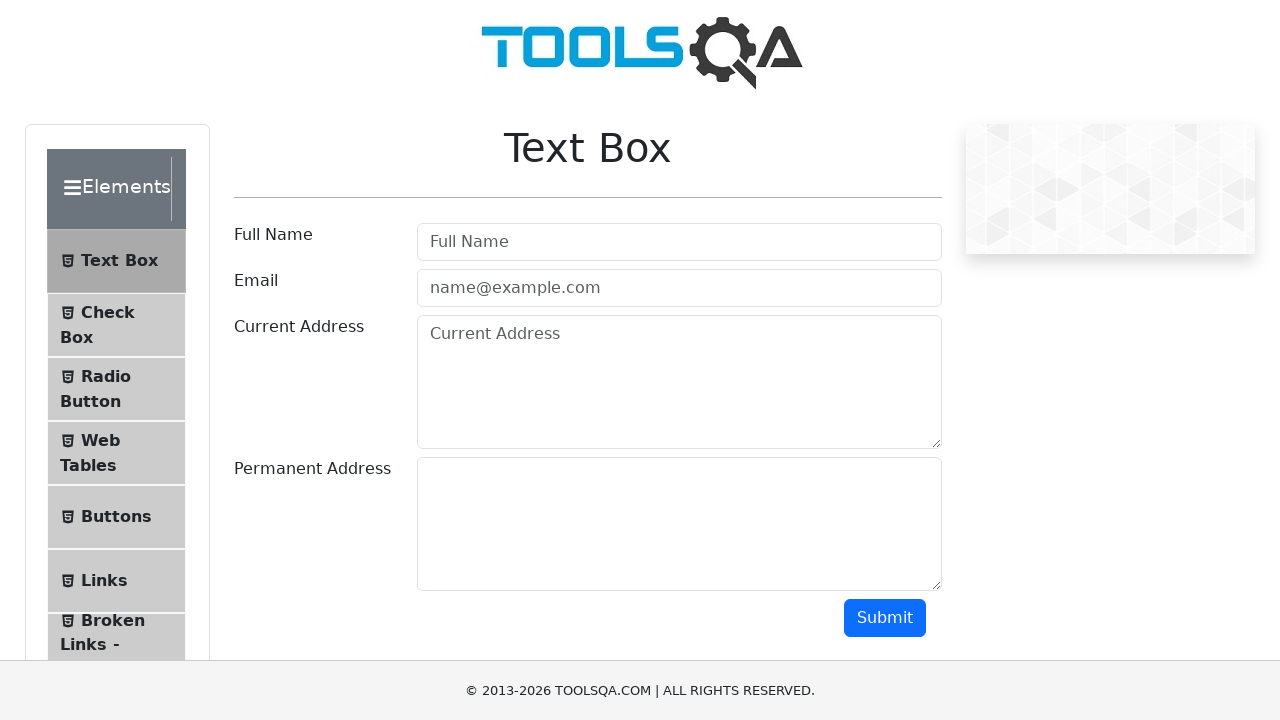

Filled username field with 'Honeymitha' on #userName
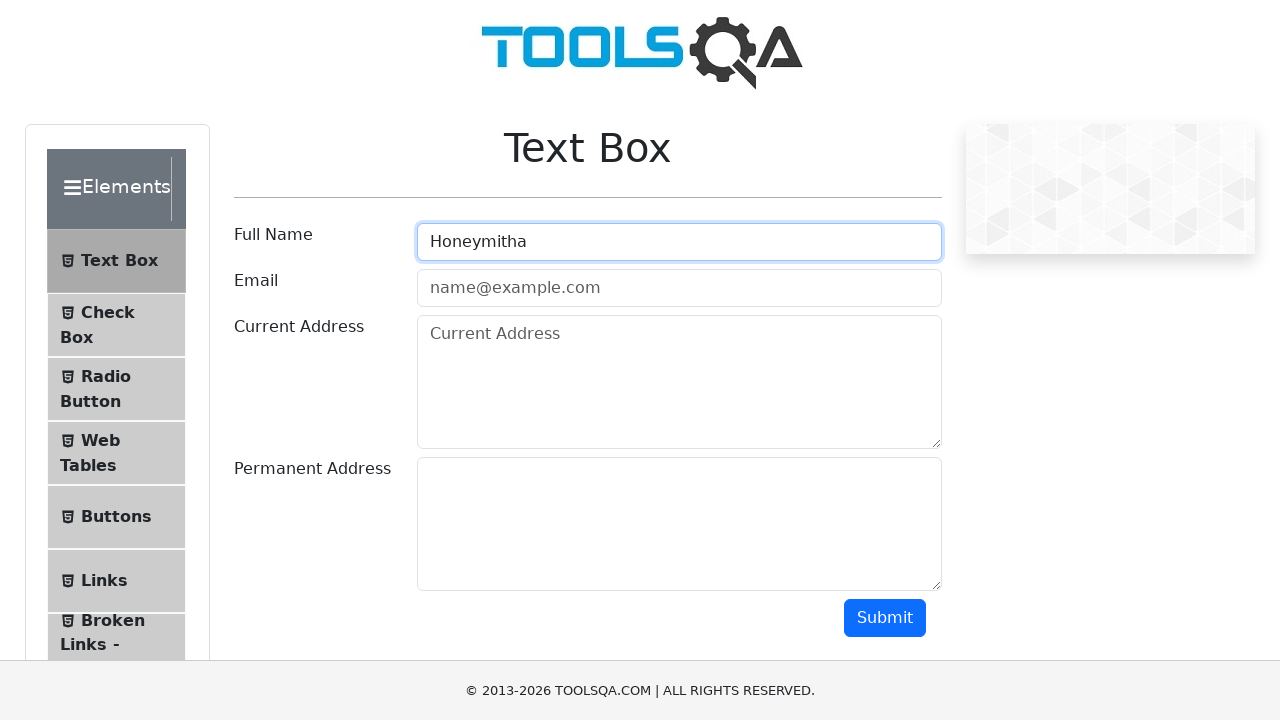

Filled email field with 'honey888@udemy.com' on input[type='email']
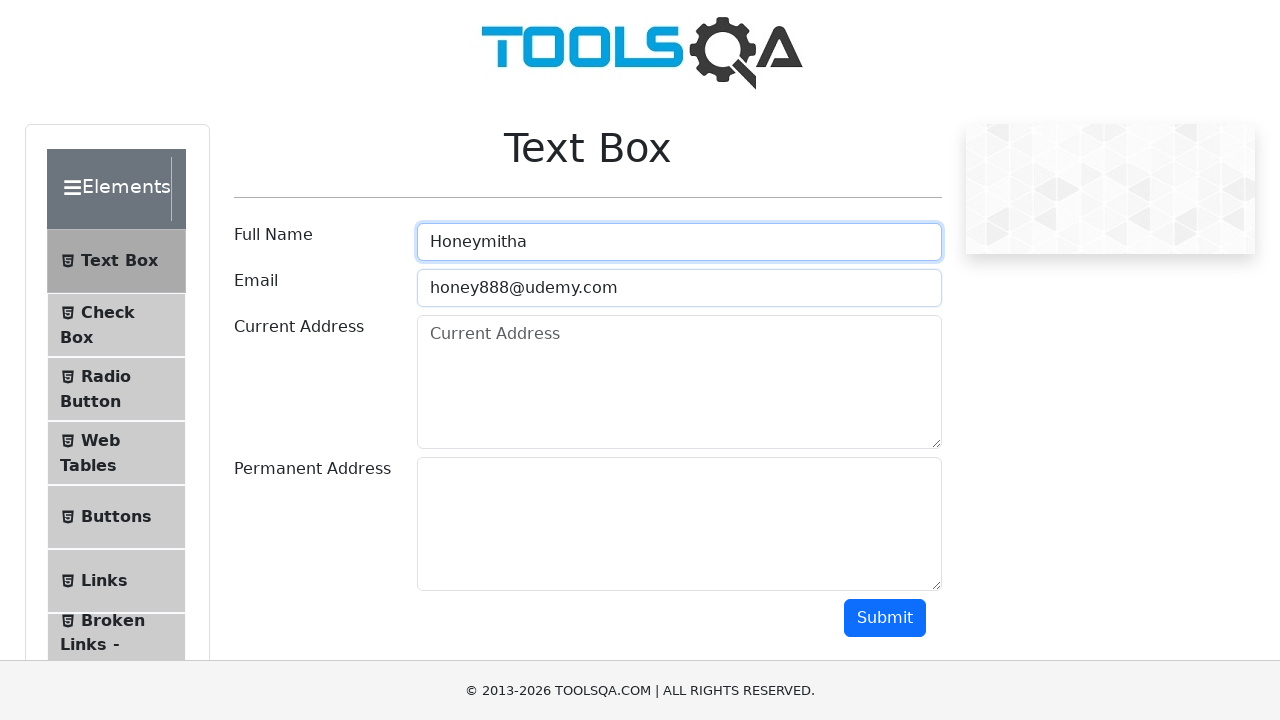

Filled current address field with '23, tomoto road, potato colony' on #currentAddress
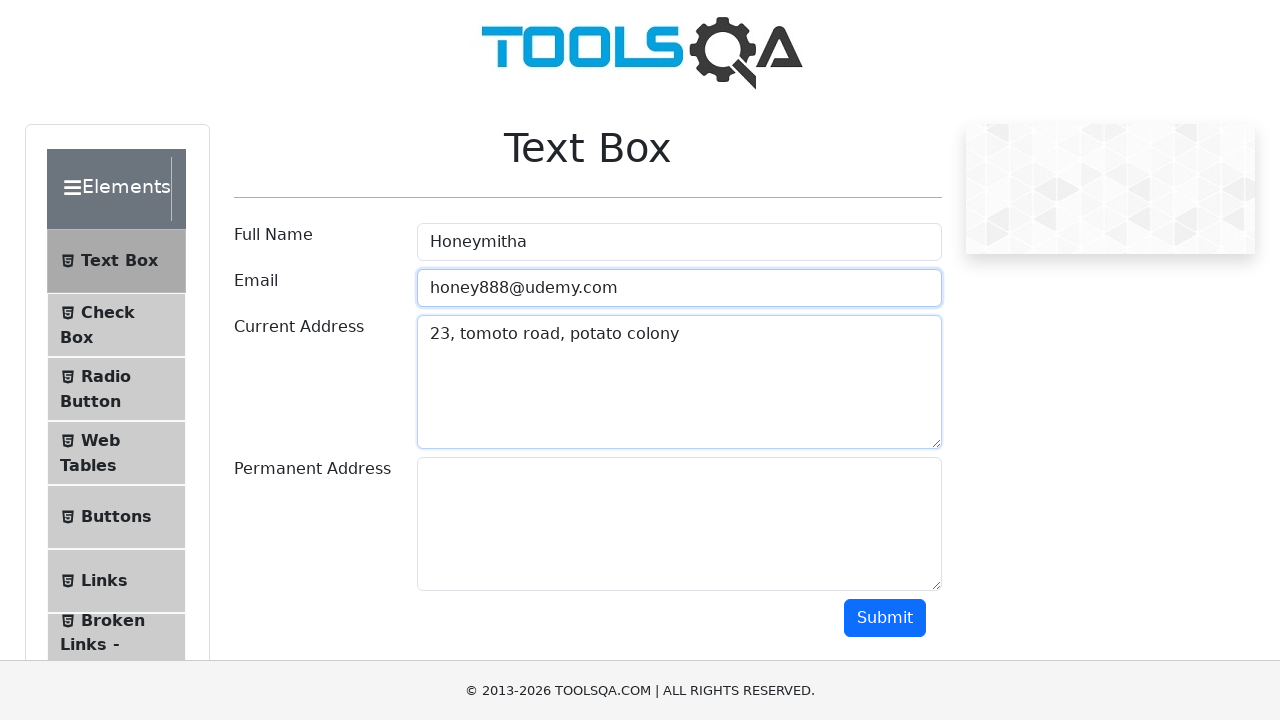

Filled permanent address field with '90, temple road, neemtree junction' on #permanentAddress
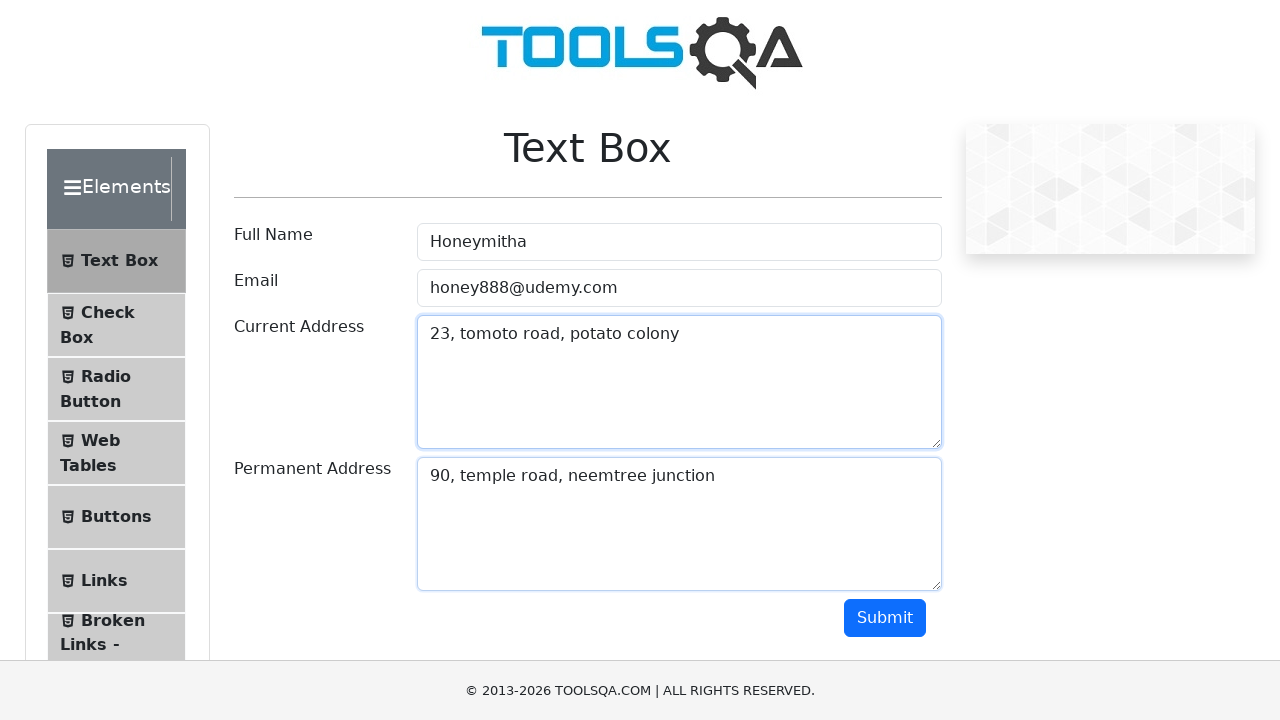

Scrolled submit button into view
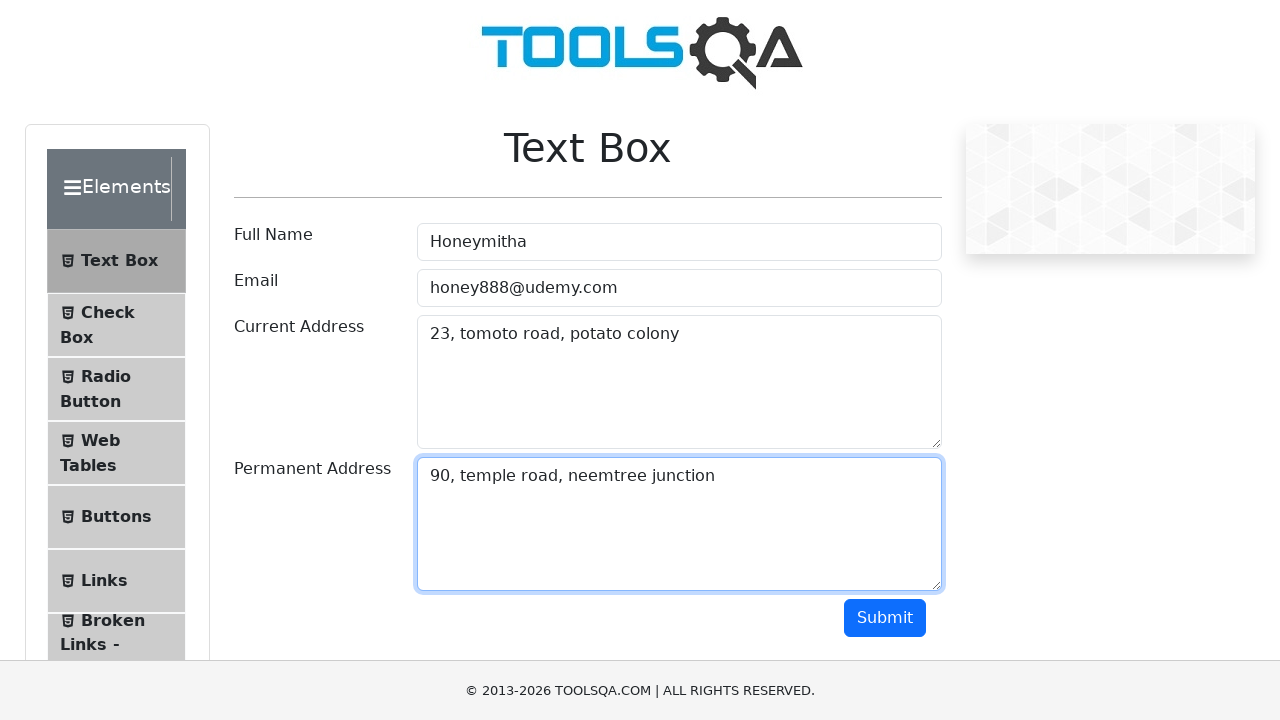

Clicked submit button to submit form at (885, 618) on button#submit
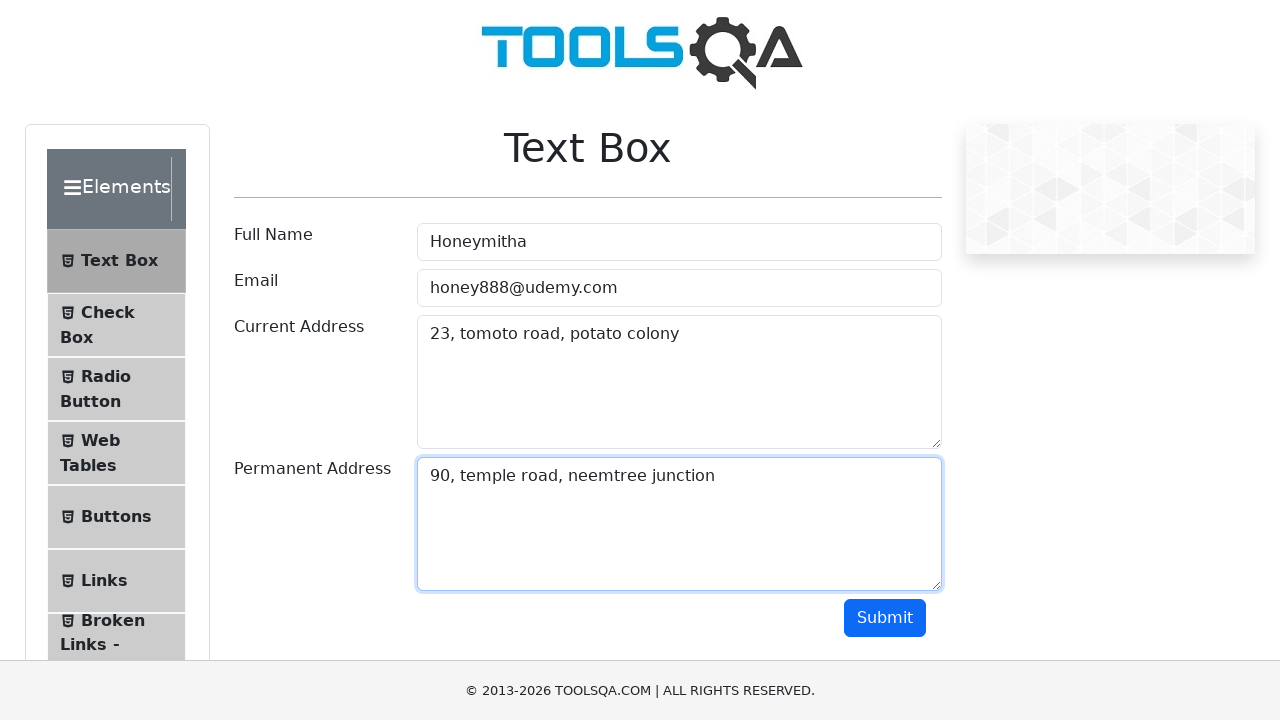

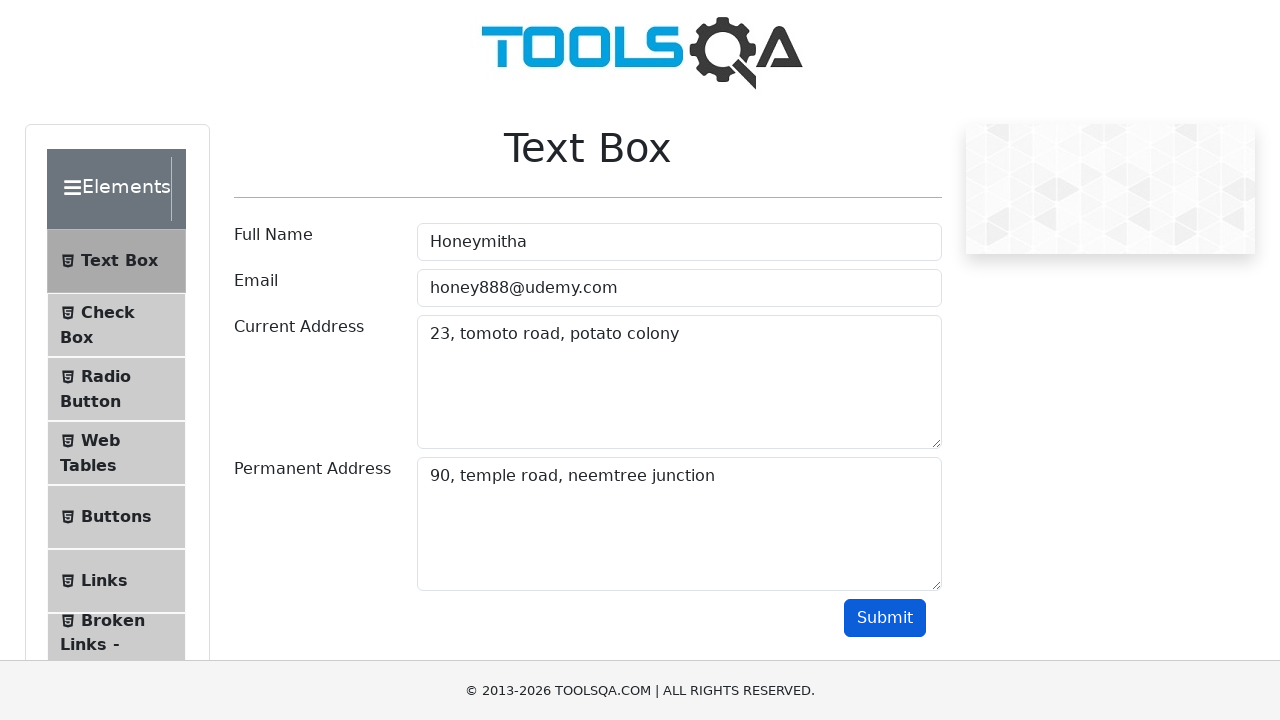